Tests the login form on OpenCart by filling email and password fields and clicking the login button

Starting URL: https://naveenautomationlabs.com/opencart/index.php?route=account/login

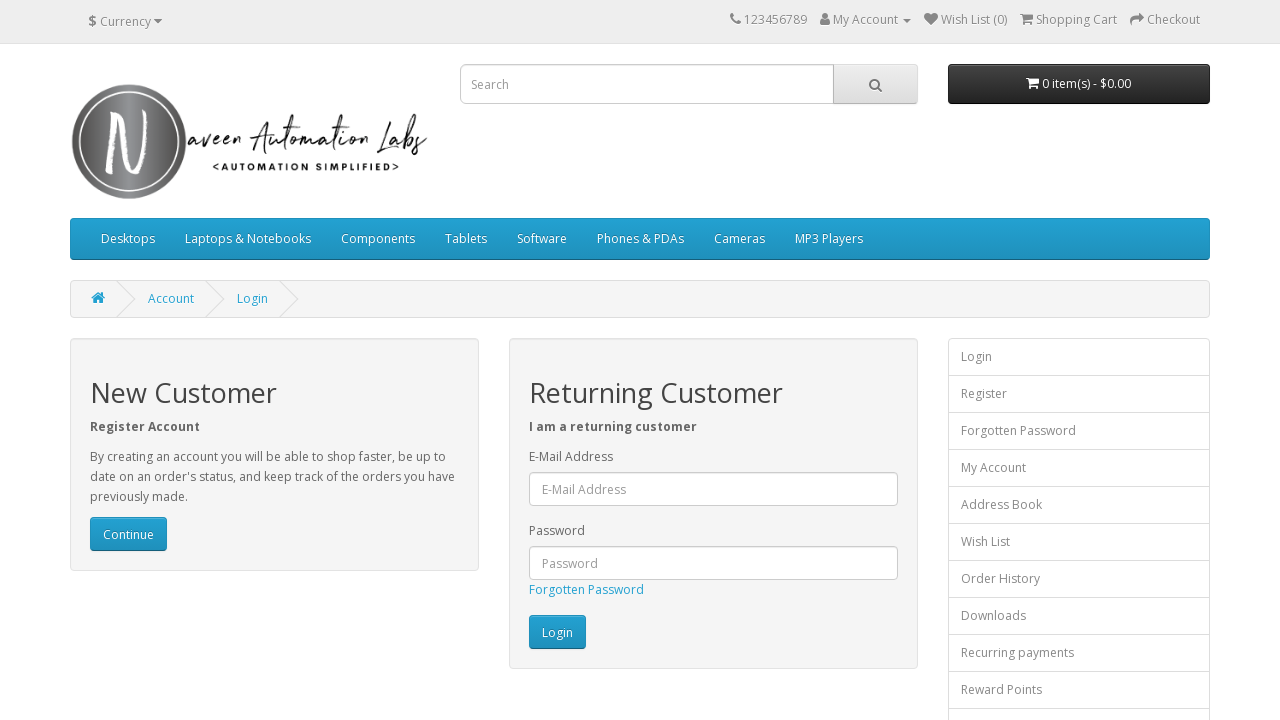

Email input field loaded
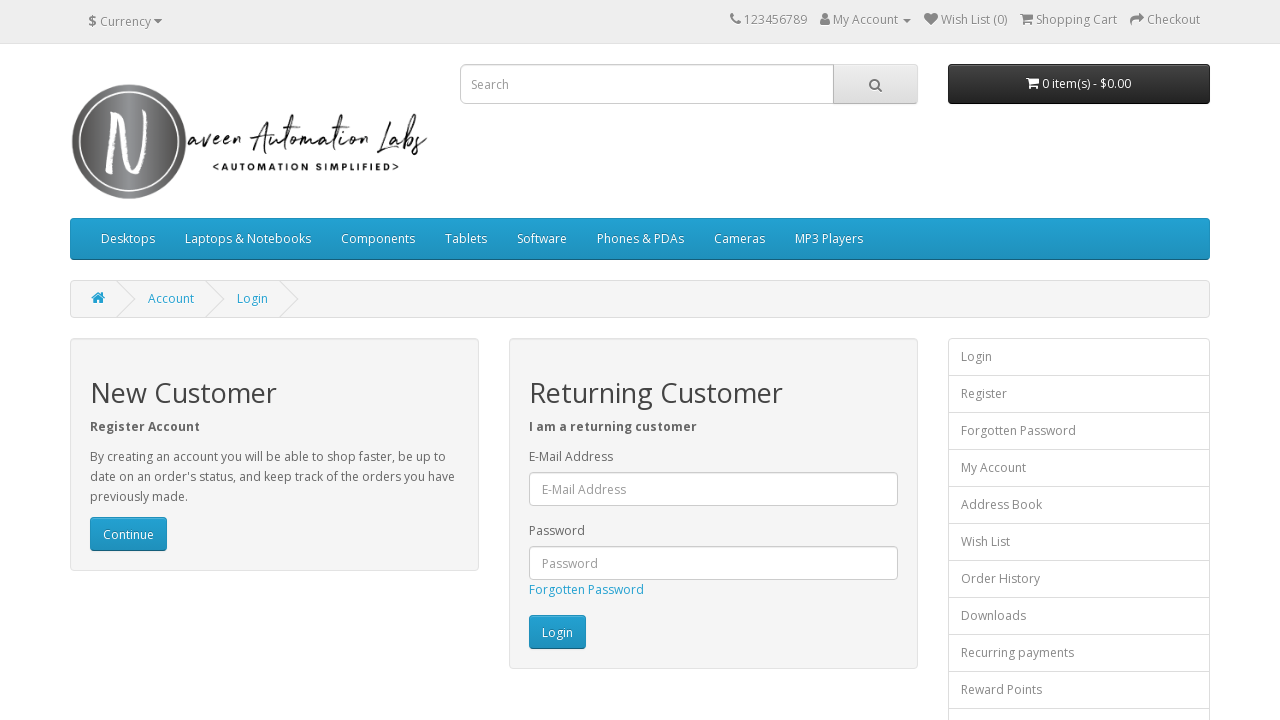

Filled email field with 'naveen@gmail.com' on #input-email
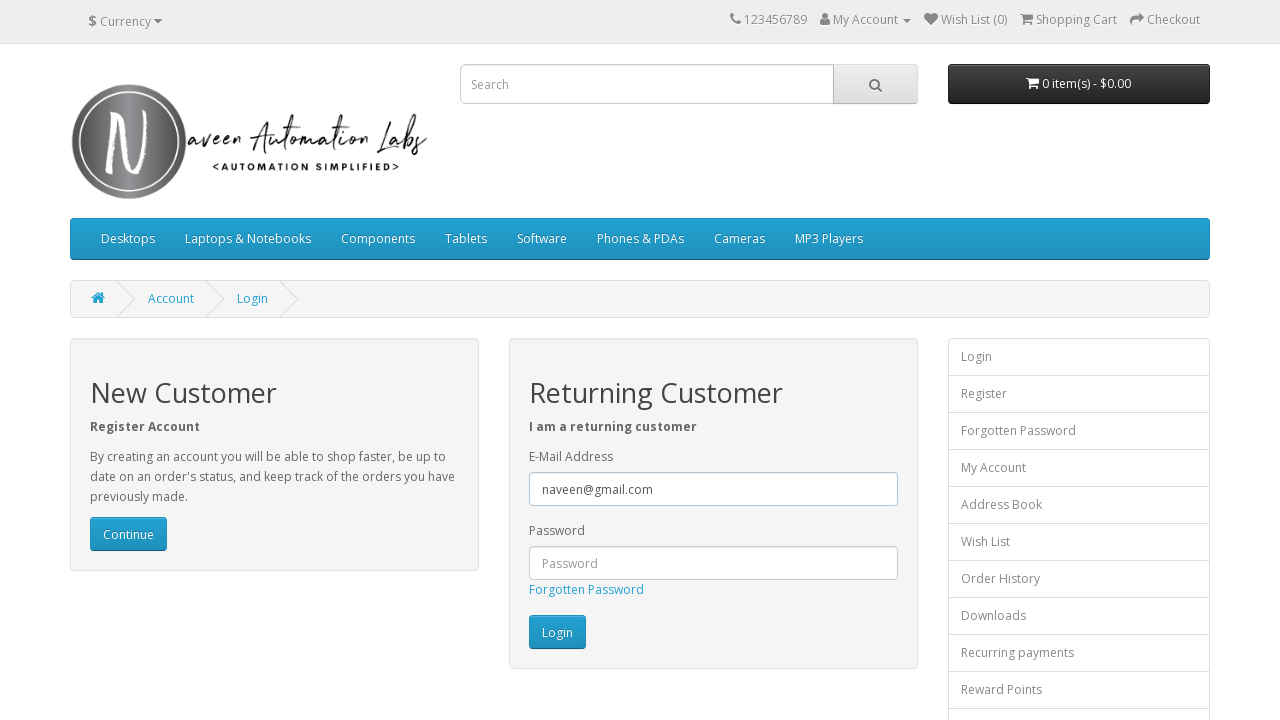

Filled password field with 'test@123' on #input-password
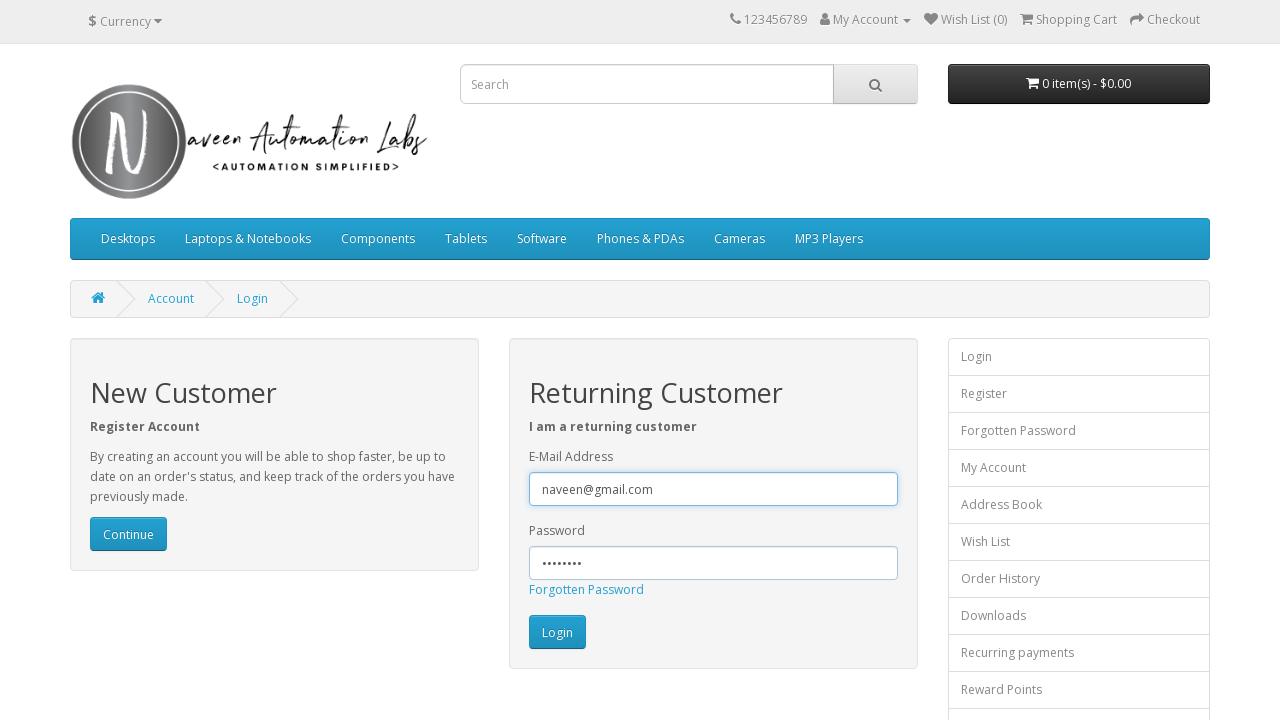

Clicked Login button to submit credentials at (557, 632) on xpath=//input[@value='Login']
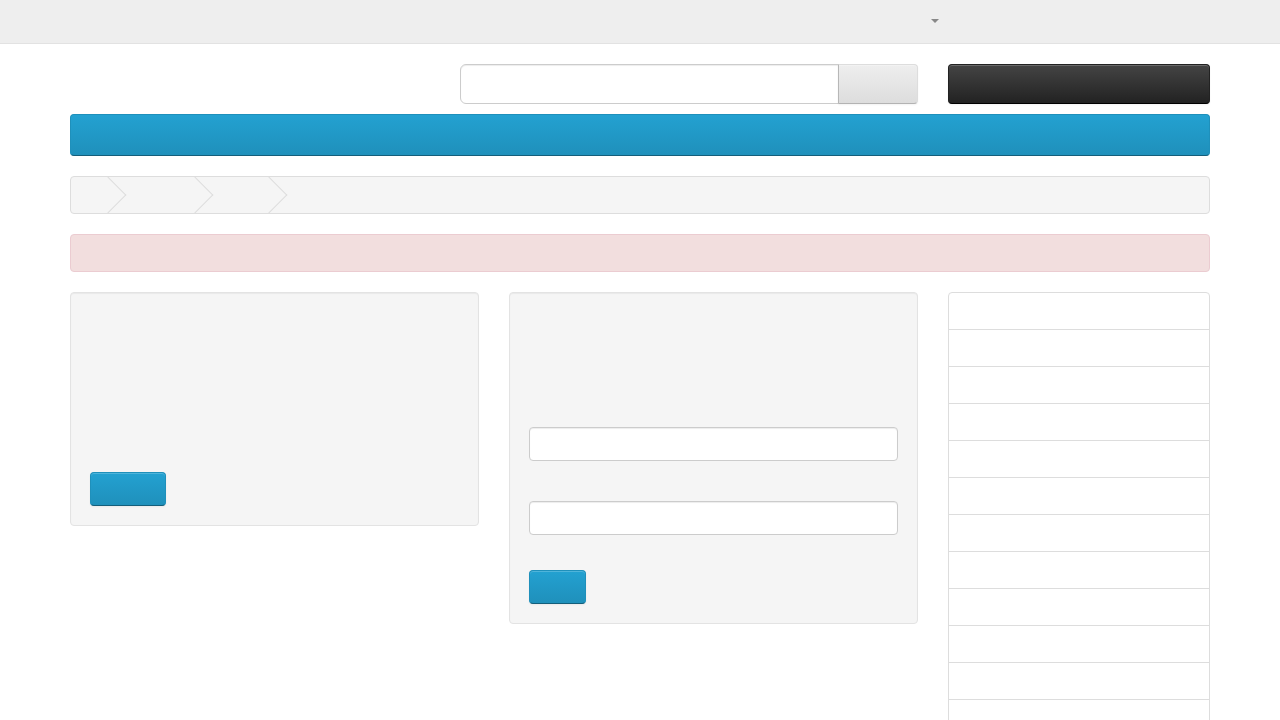

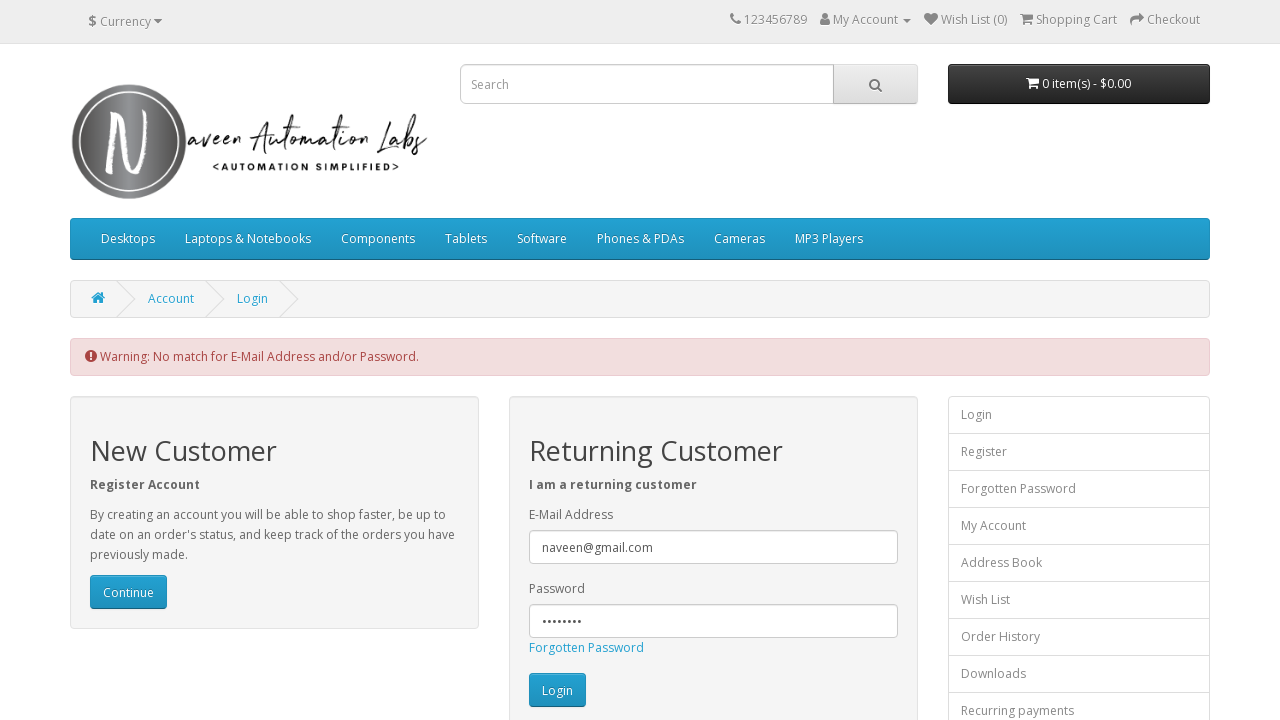